Tests click and hold mouse interaction by clicking and holding on an element and verifying the focus status changes

Starting URL: https://www.selenium.dev/selenium/web/mouse_interaction.html

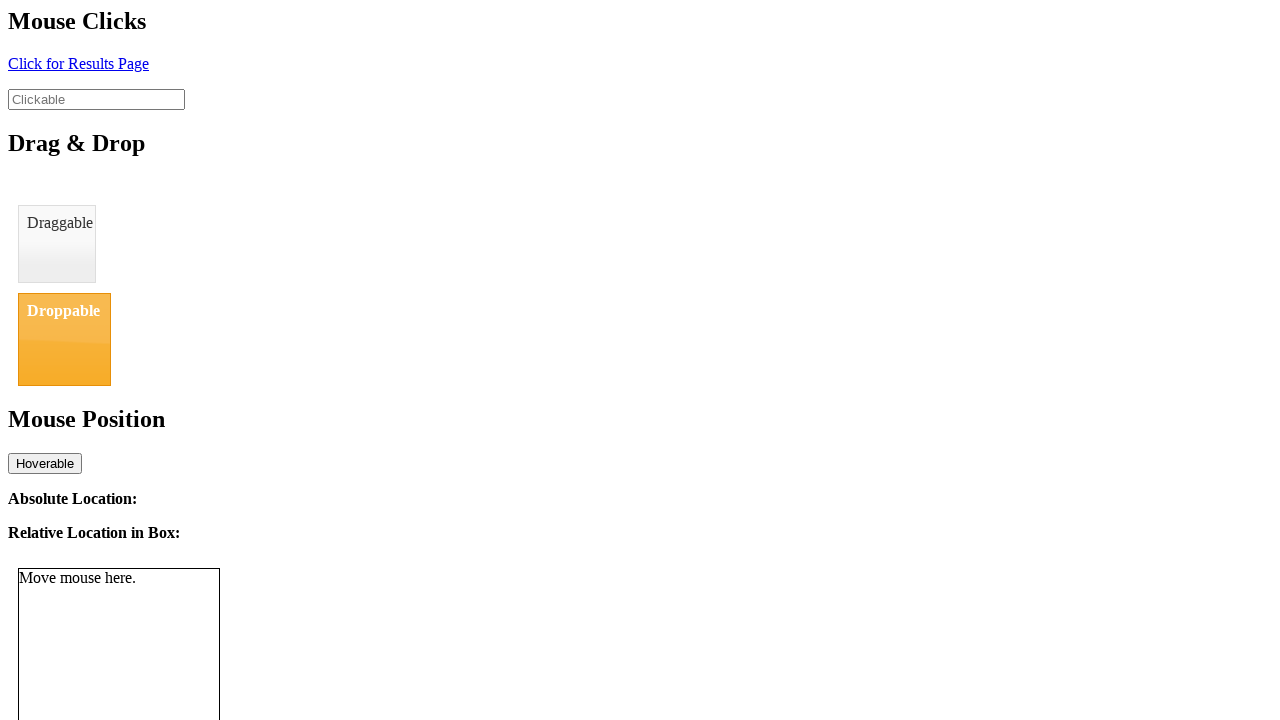

Clicked and held on the clickable element with 1000ms delay at (96, 99) on #clickable
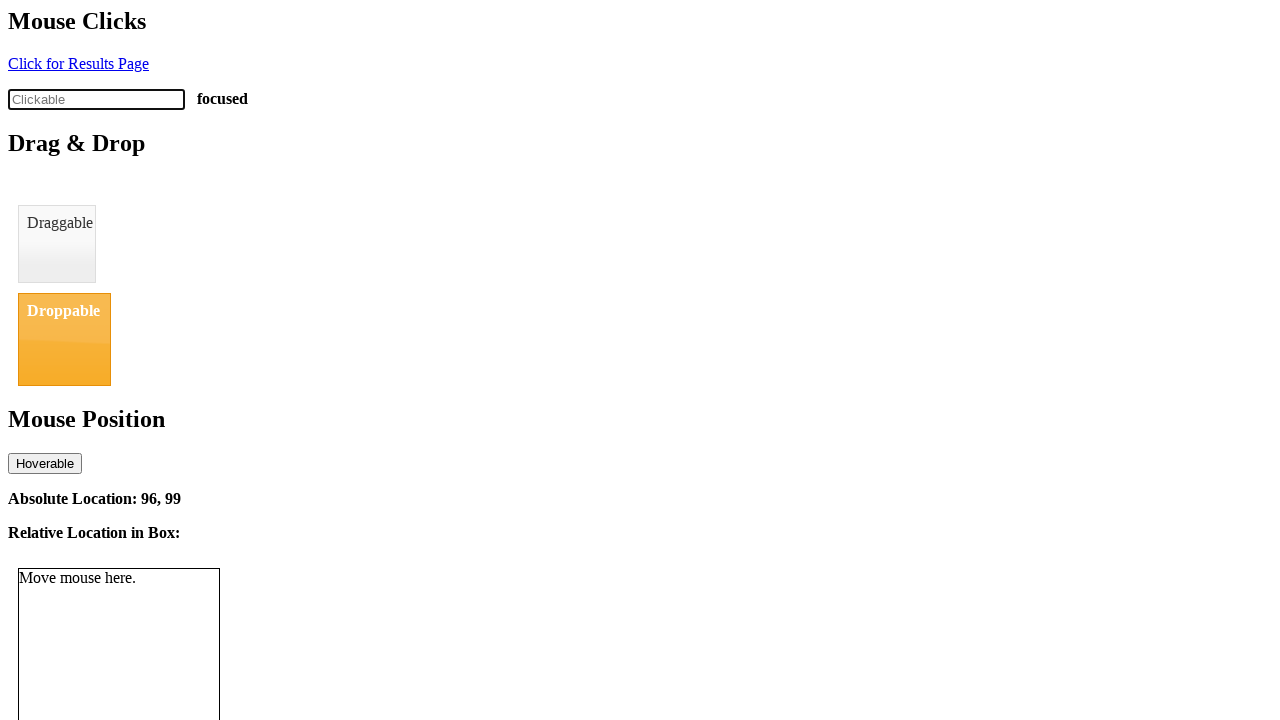

Click status element loaded and focus status verified
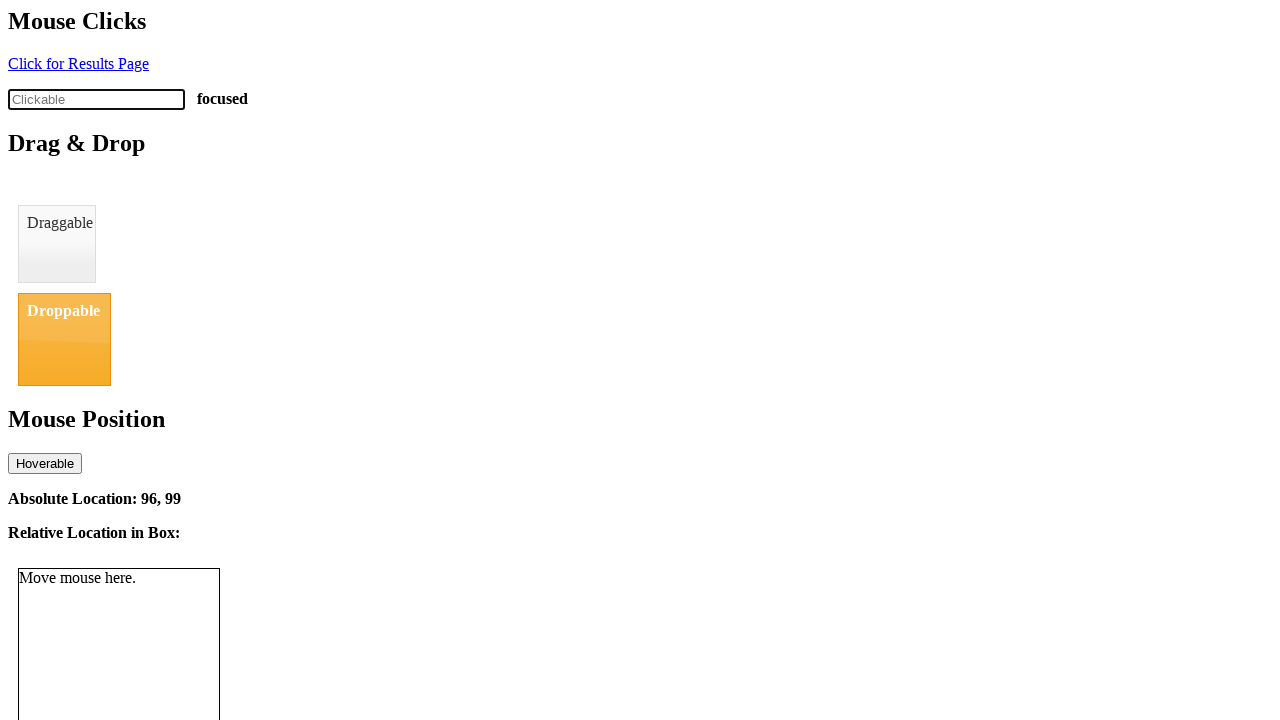

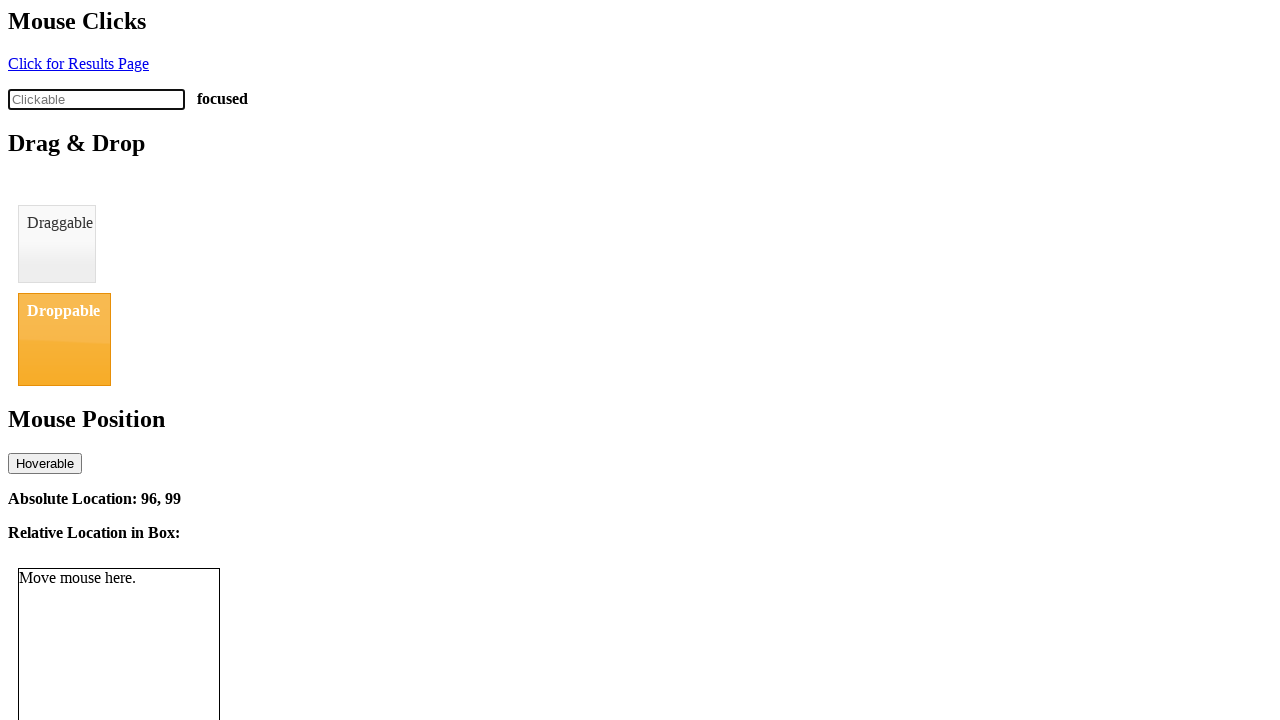